Solves a math challenge by extracting a value from an image attribute, calculating the result, and submitting the form with checkbox and radio button selections

Starting URL: http://suninjuly.github.io/get_attribute.html

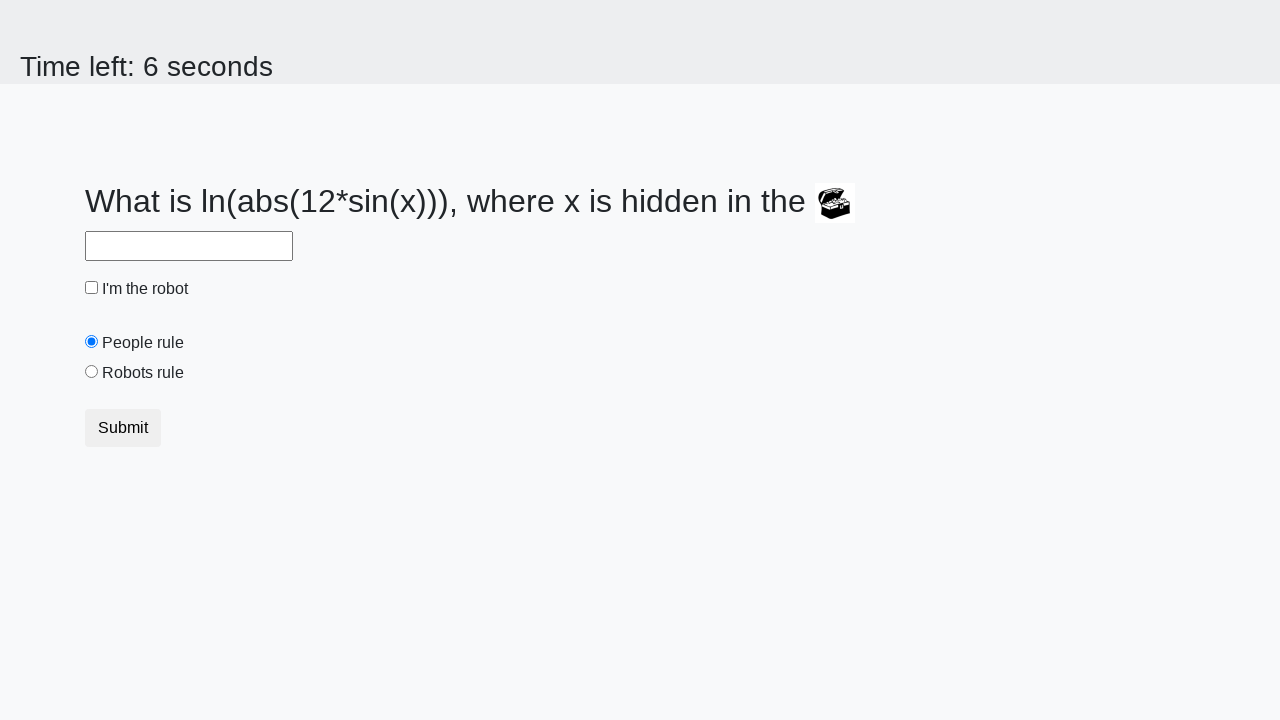

Retrieved valuex attribute from treasure image
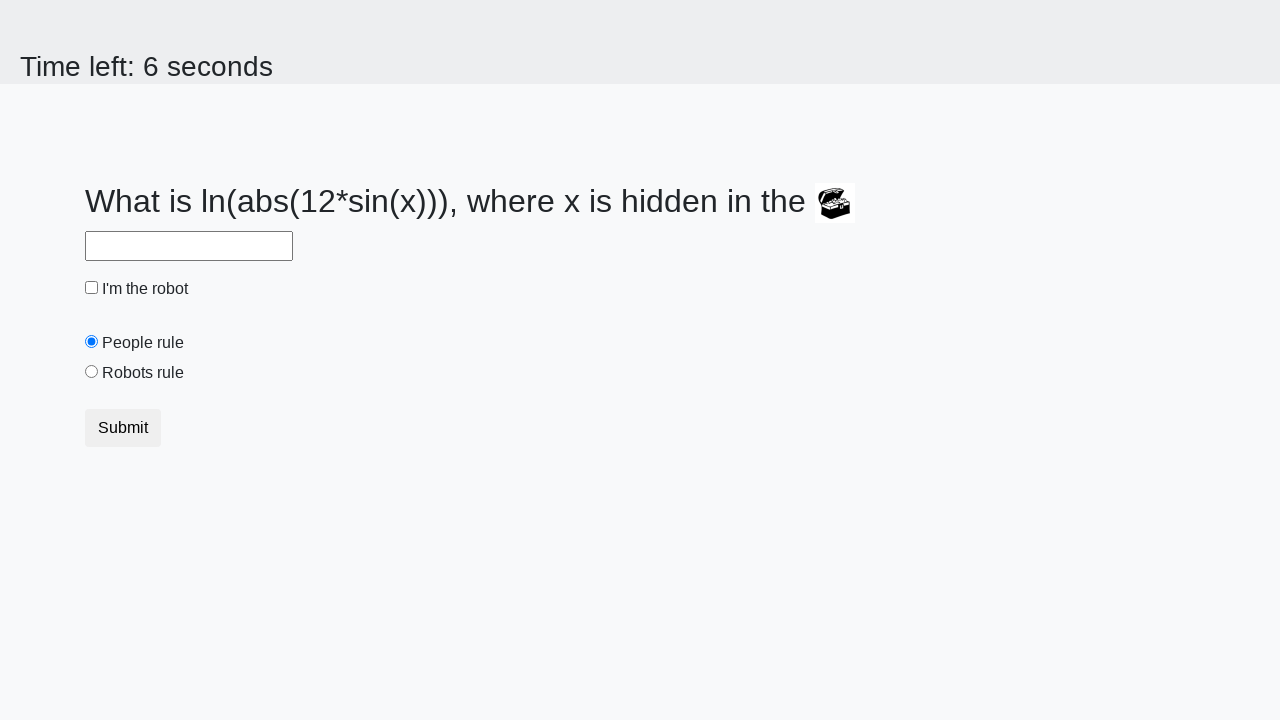

Calculated the math result from extracted value
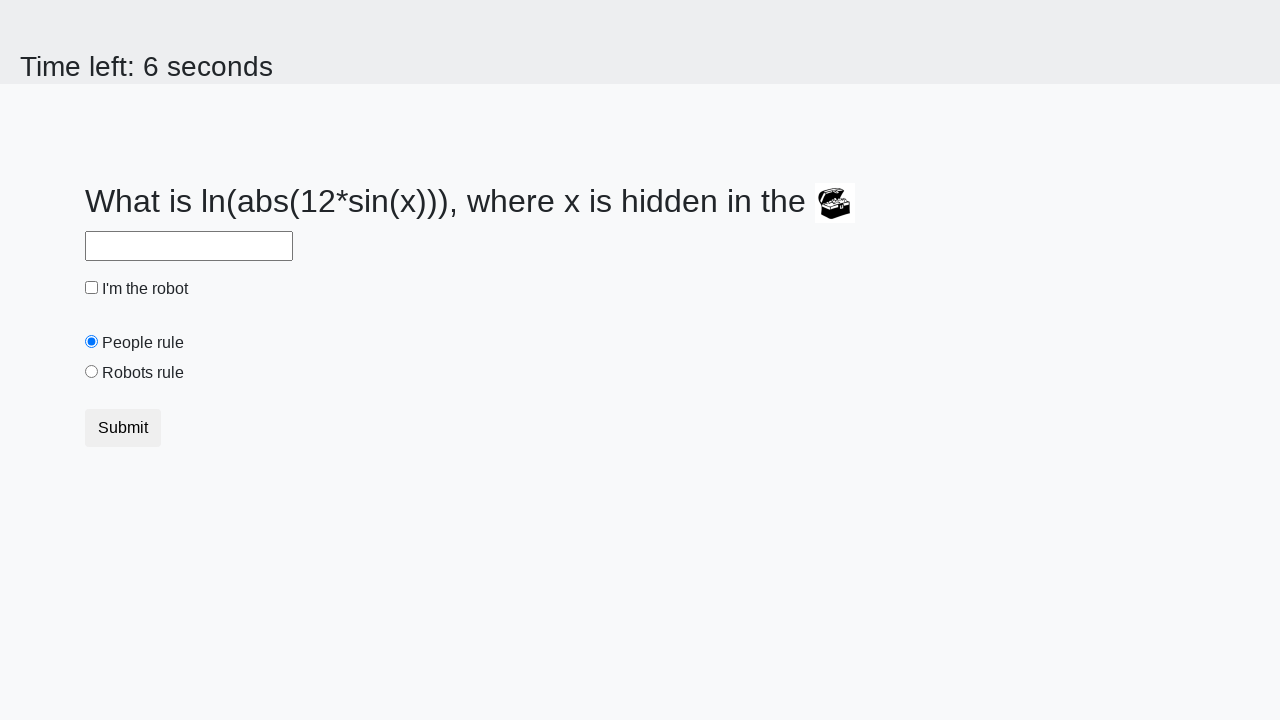

Filled answer field with calculated value on input#answer
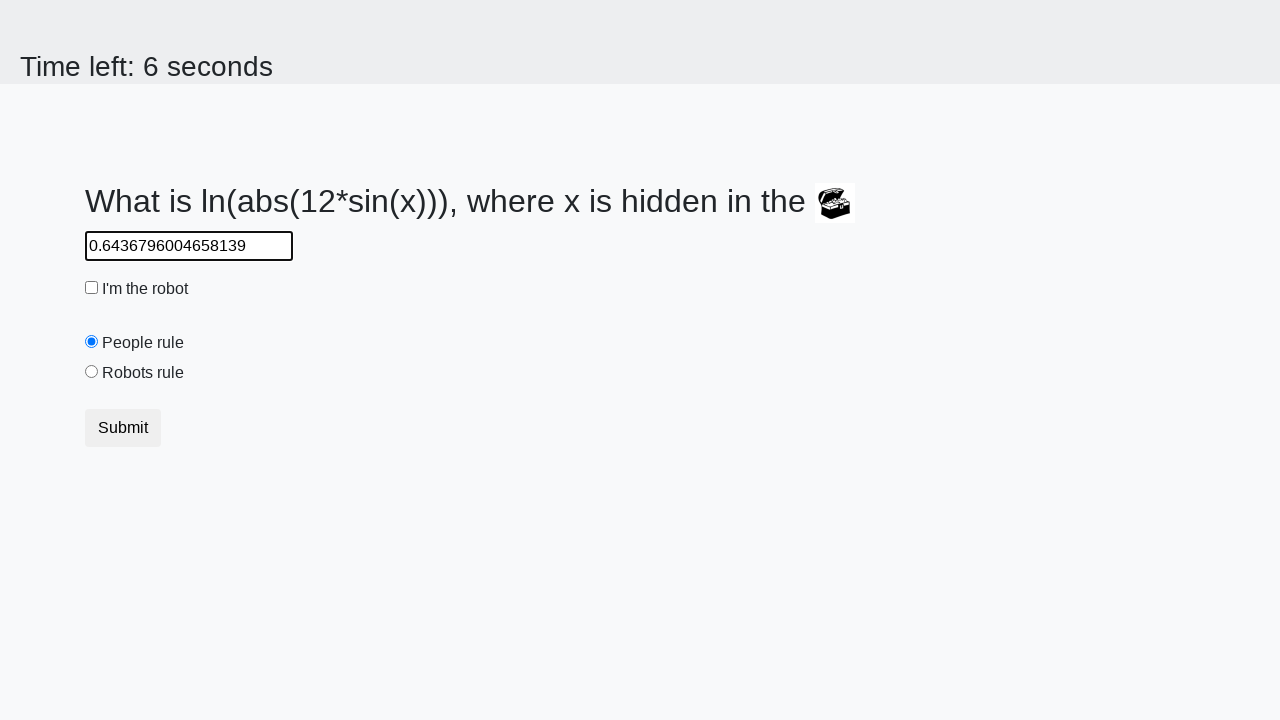

Checked the checkbox at (92, 288) on input[type="checkbox"]
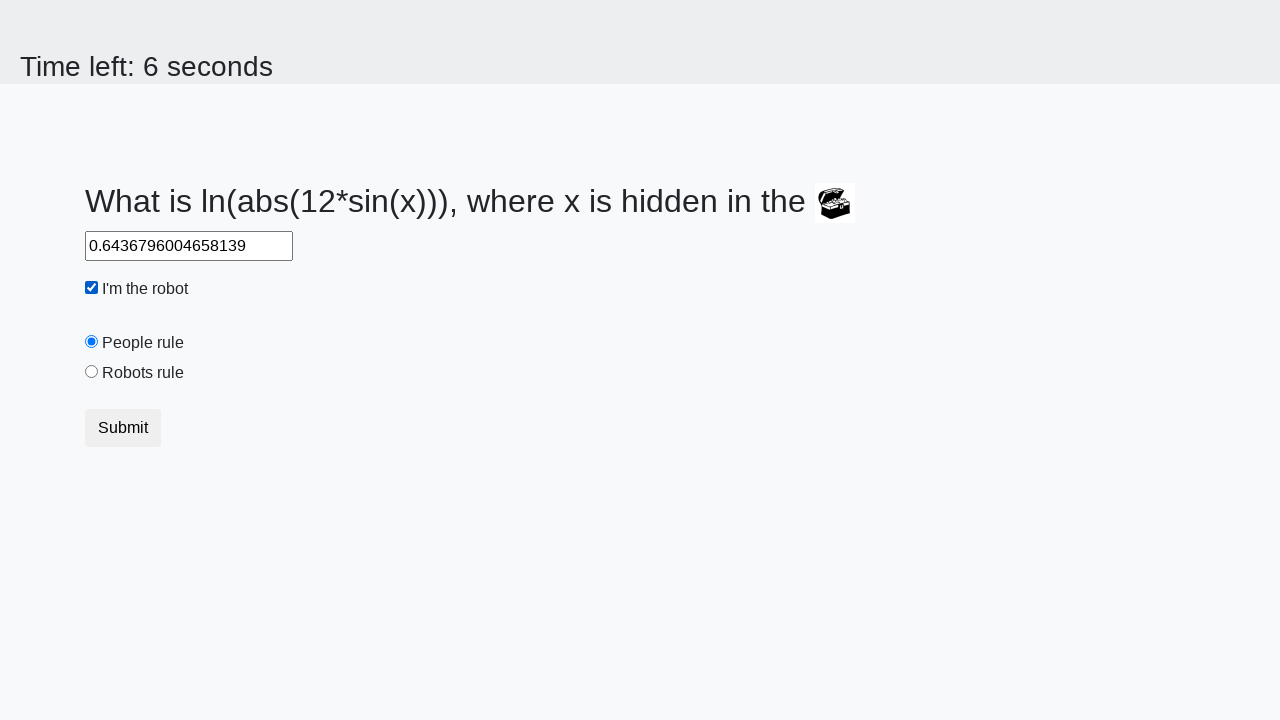

Selected the robotsRule radio button at (92, 372) on input#robotsRule
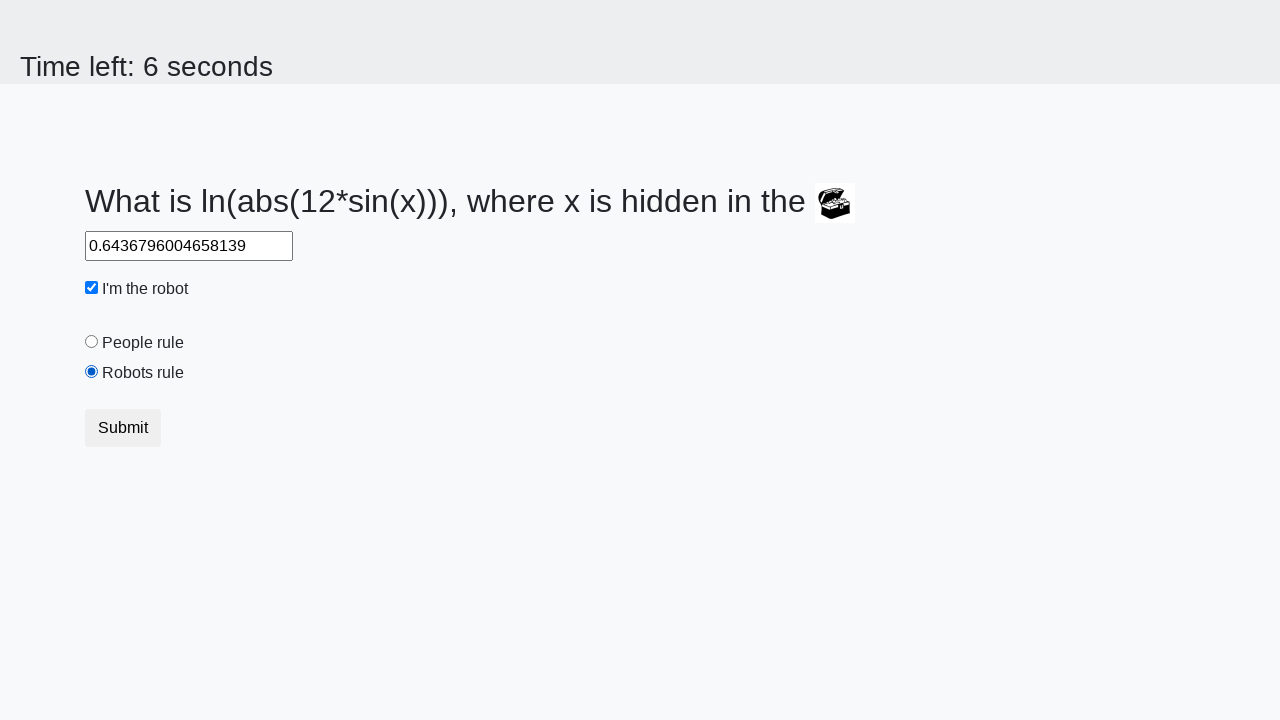

Submitted the form at (123, 428) on button[type="submit"]
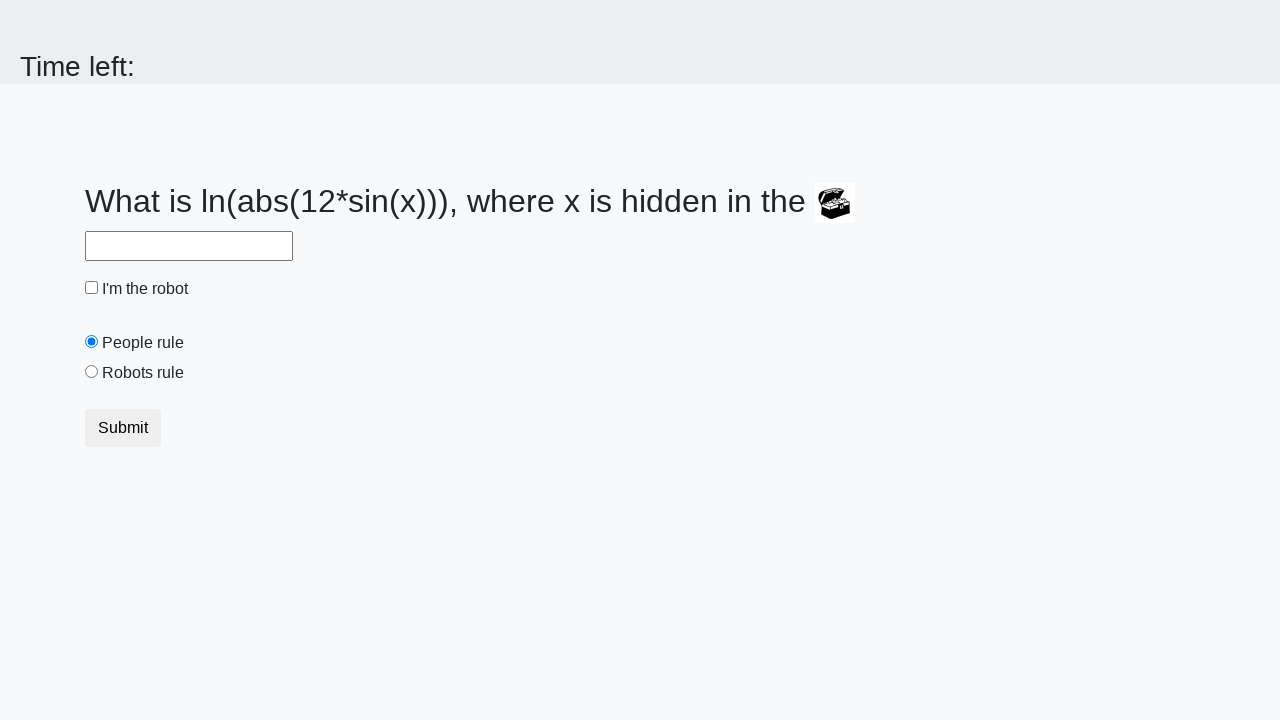

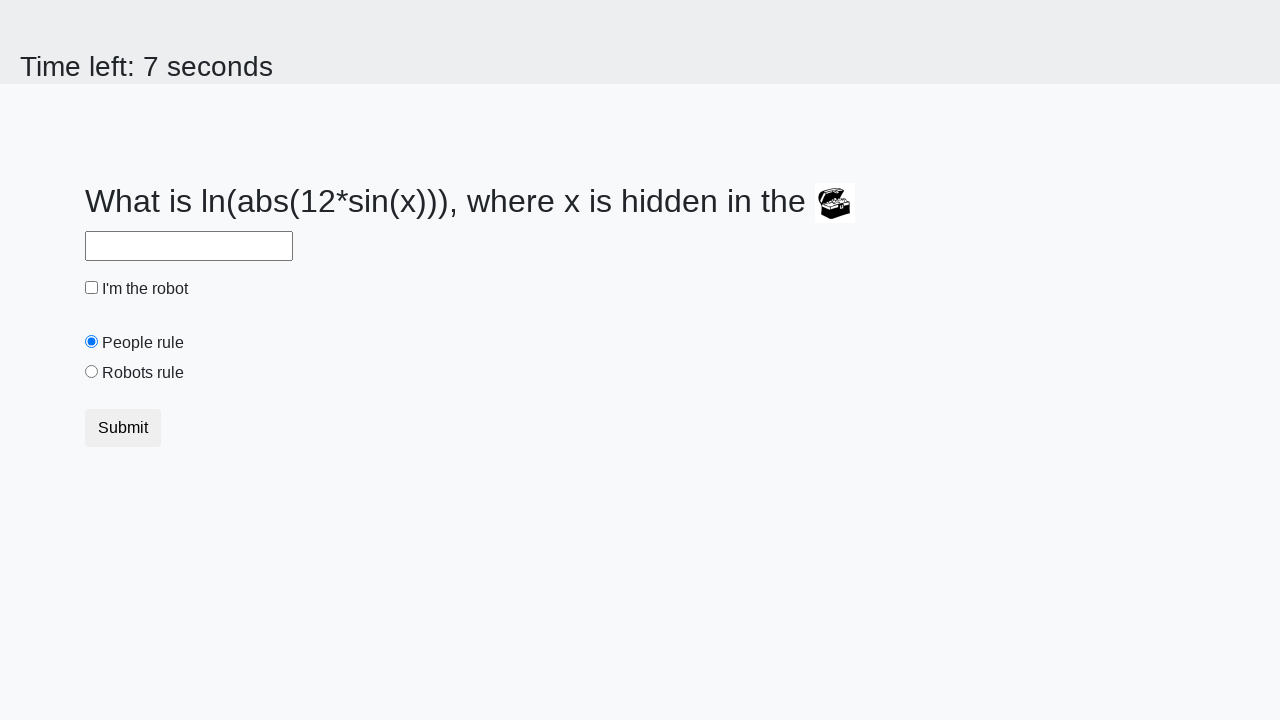